Tests XPath sibling and parent traversal techniques by locating and verifying button elements in the header section of an automation practice page.

Starting URL: https://rahulshettyacademy.com/AutomationPractice/

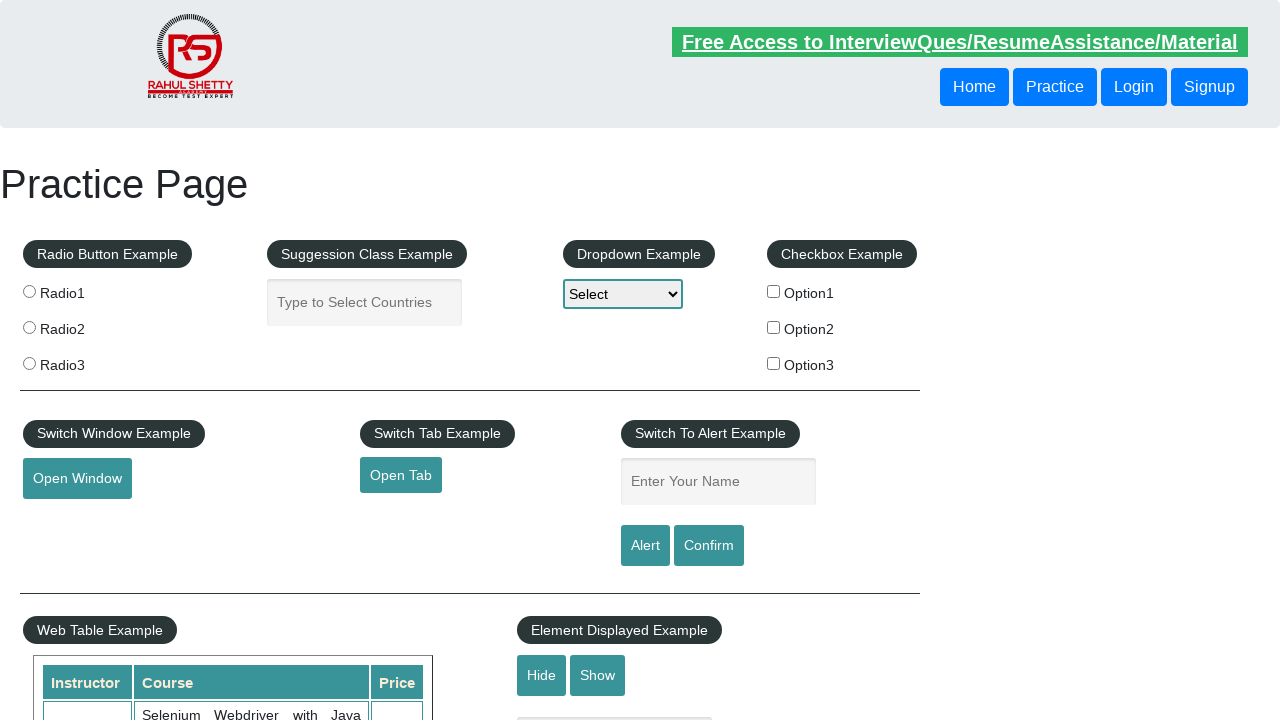

Located and retrieved text from sibling button using XPath following-sibling traversal
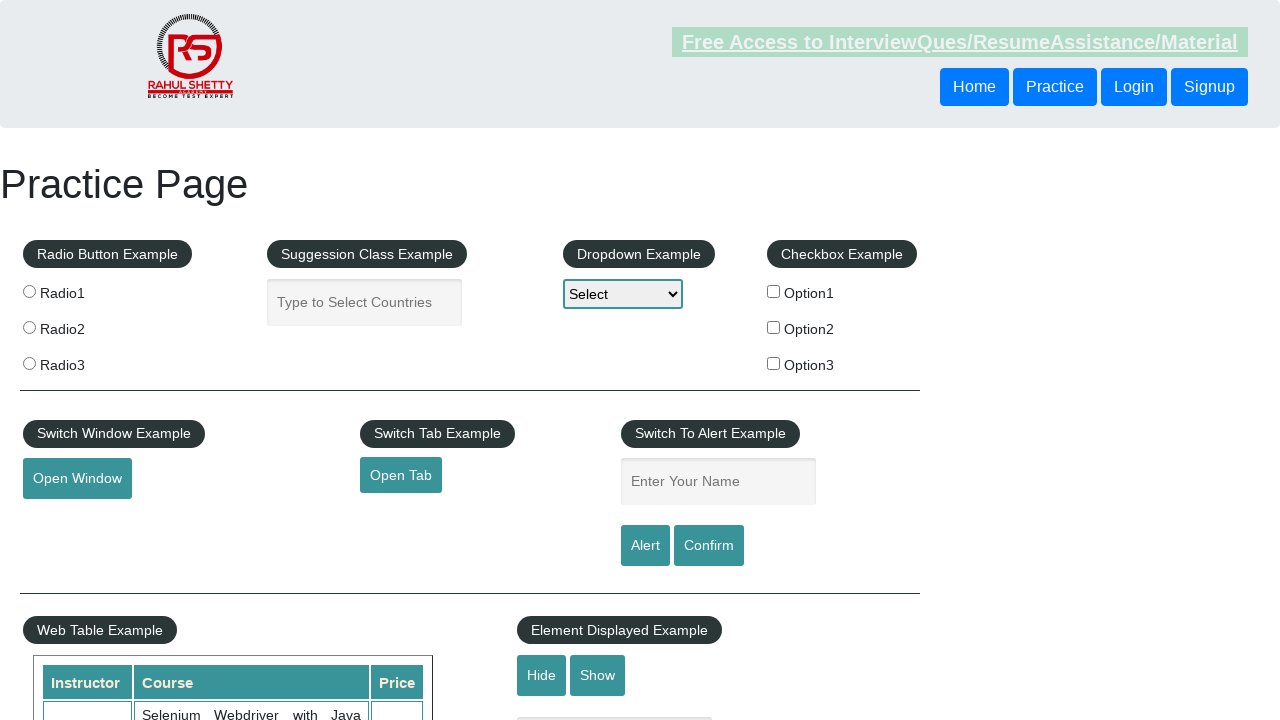

Located and retrieved text from button using XPath parent traversal
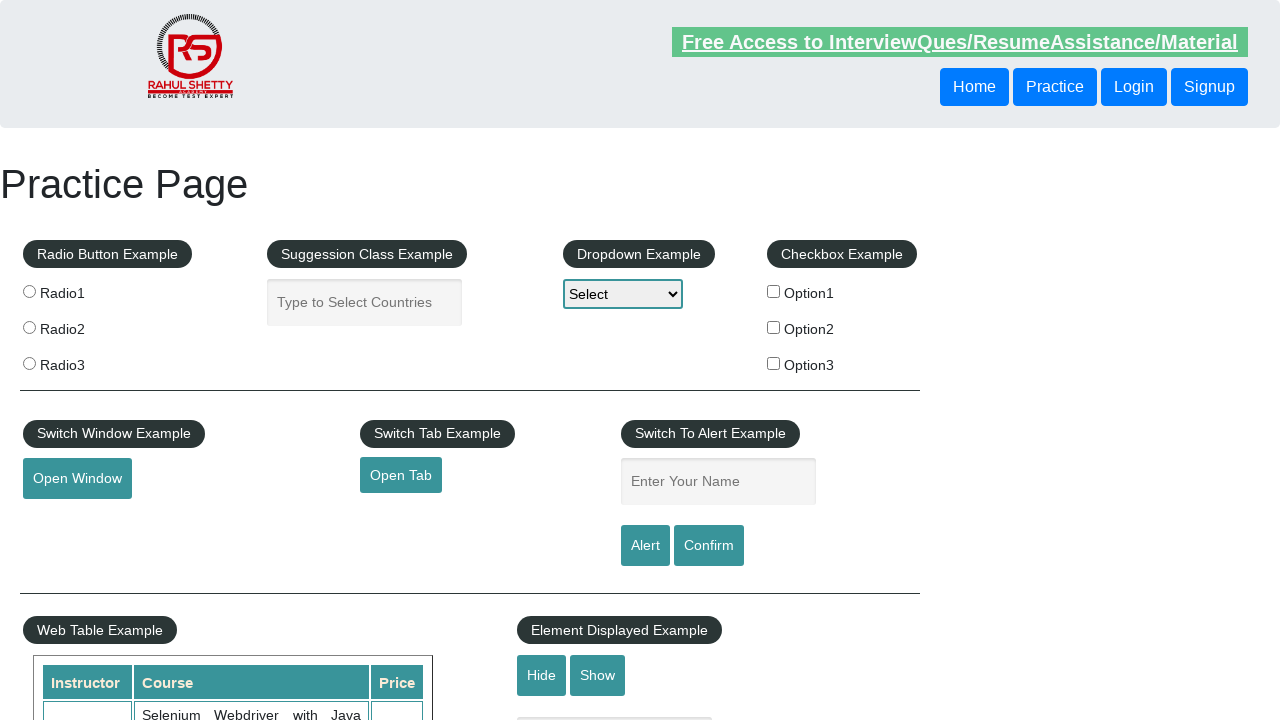

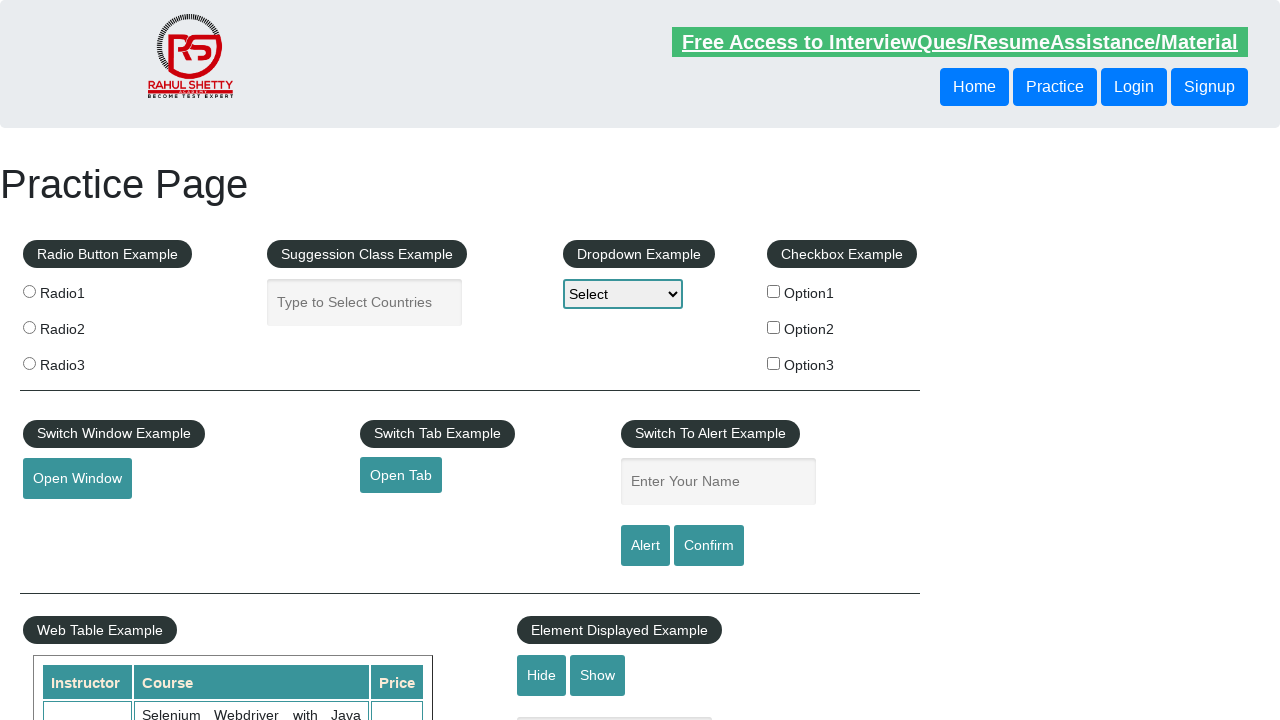